Validates that the Email Id and Password input fields have placeholder attributes present

Starting URL: https://demoapps.qspiders.com/ui/login?scenario=1

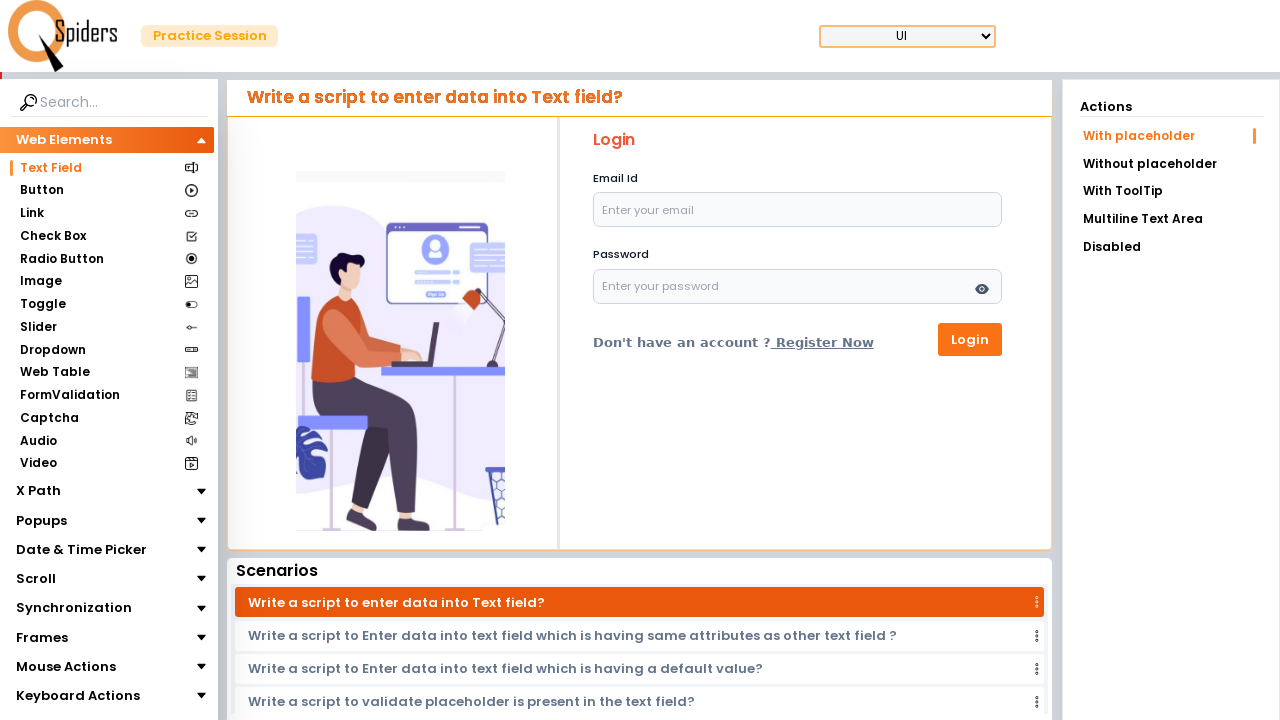

Navigated to login page
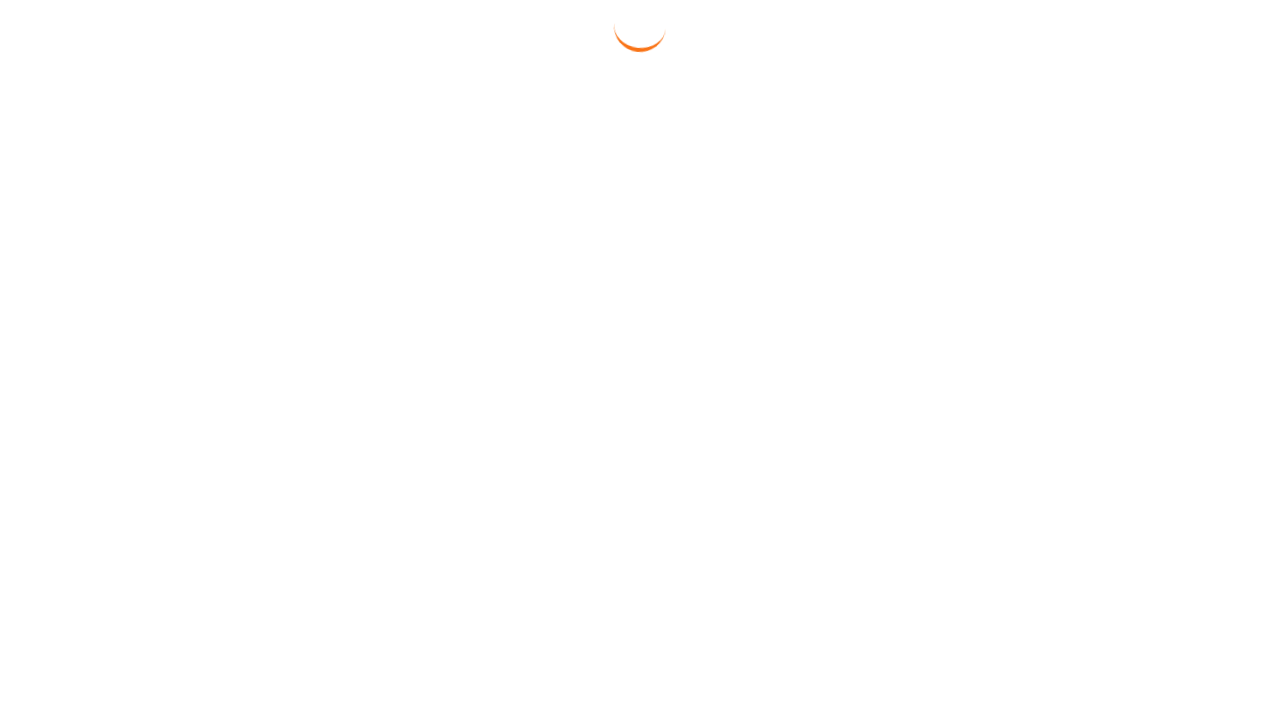

Located Email Id input field
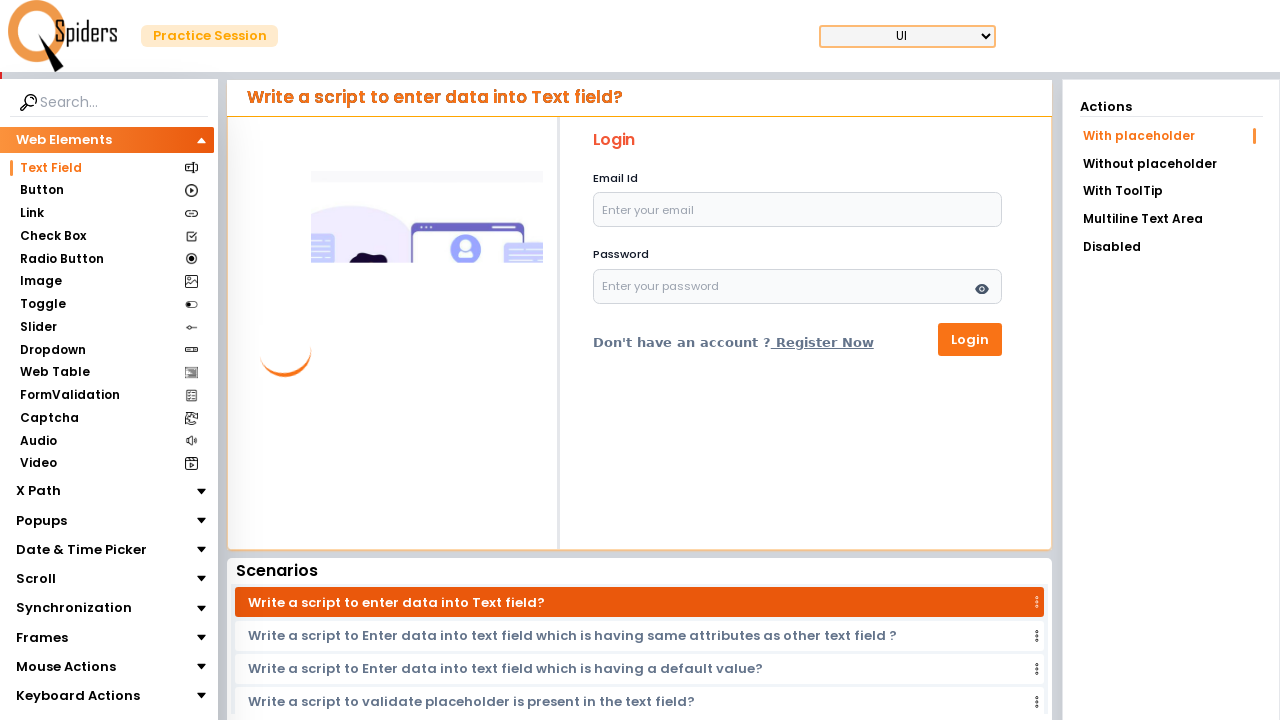

Verified Email Id field has placeholder attribute
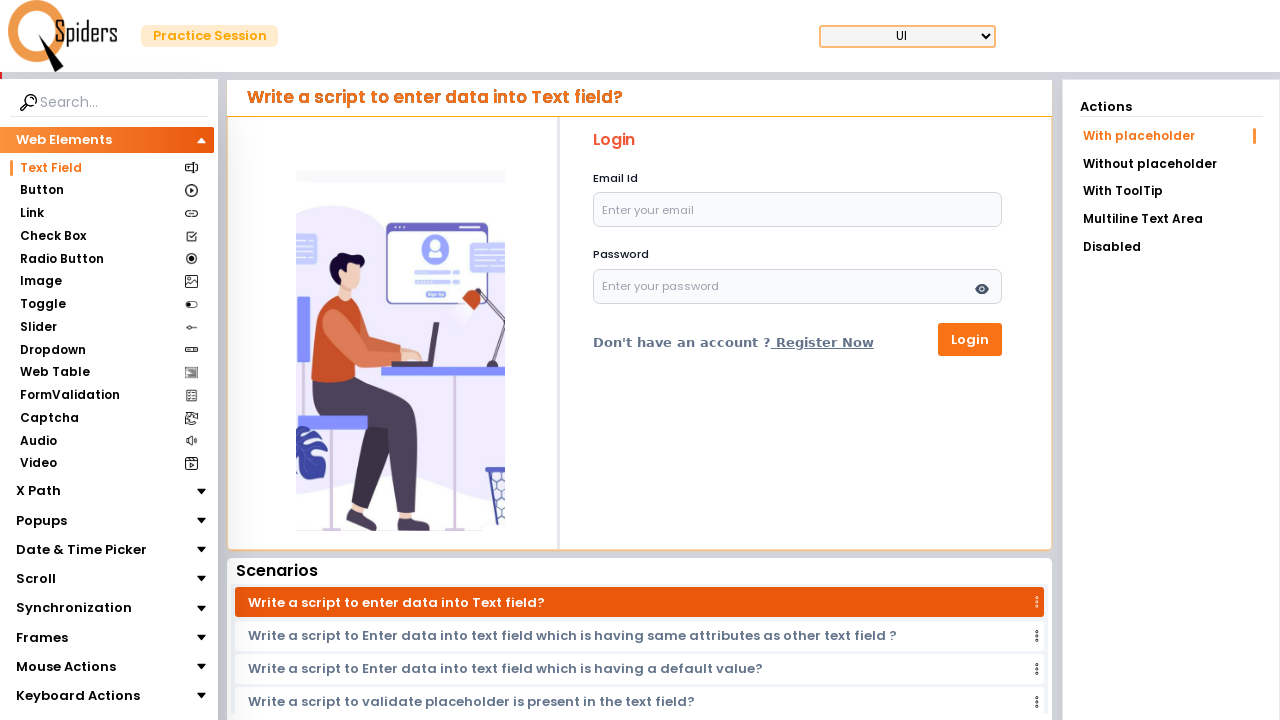

Located Password input field
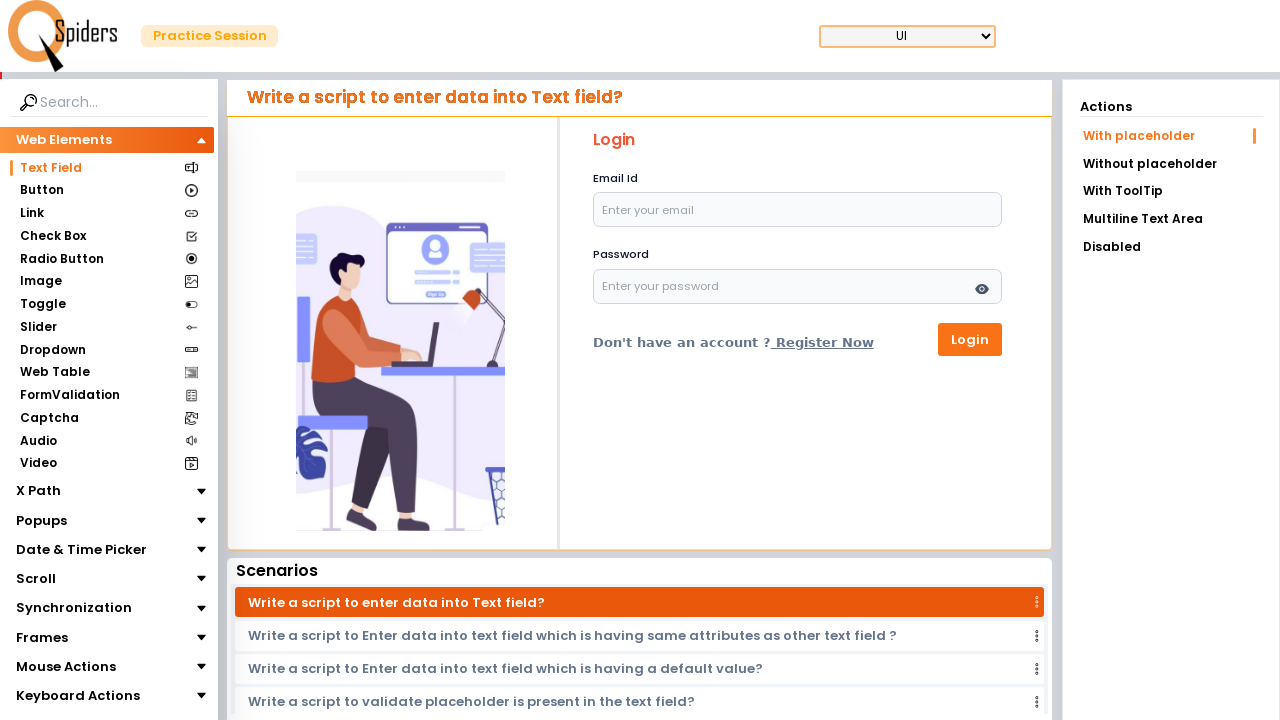

Verified Password field has placeholder attribute
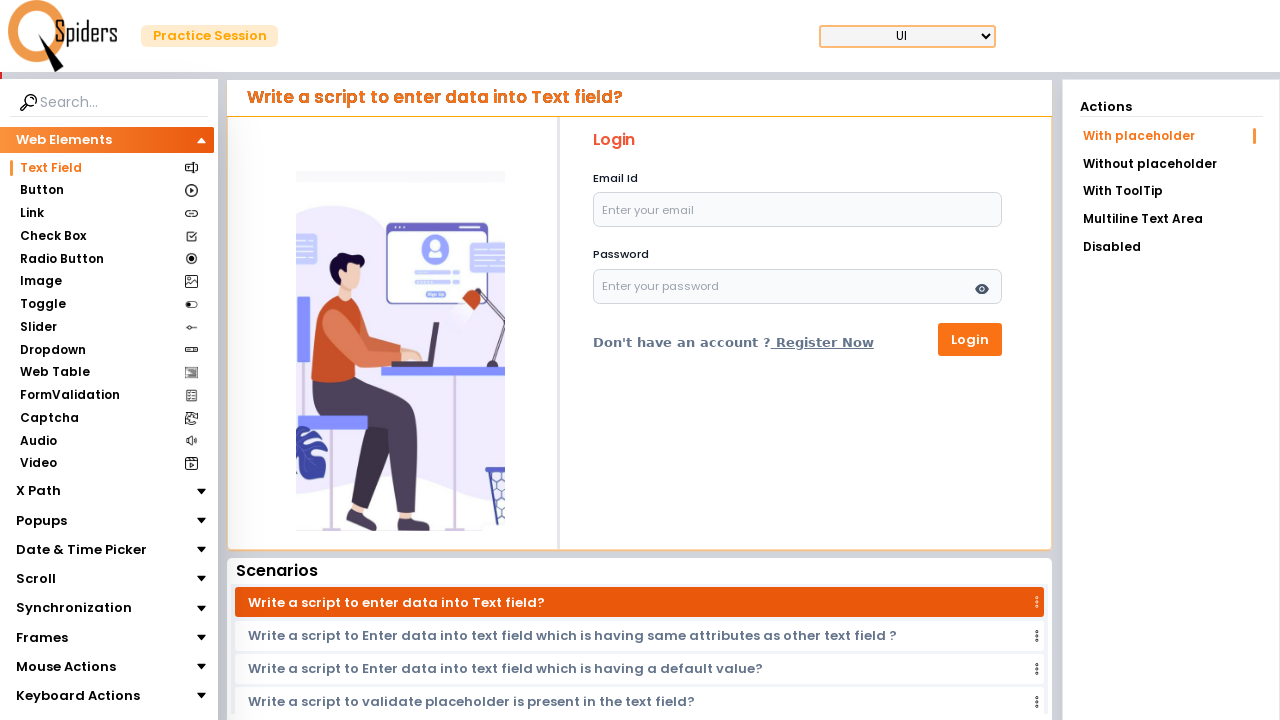

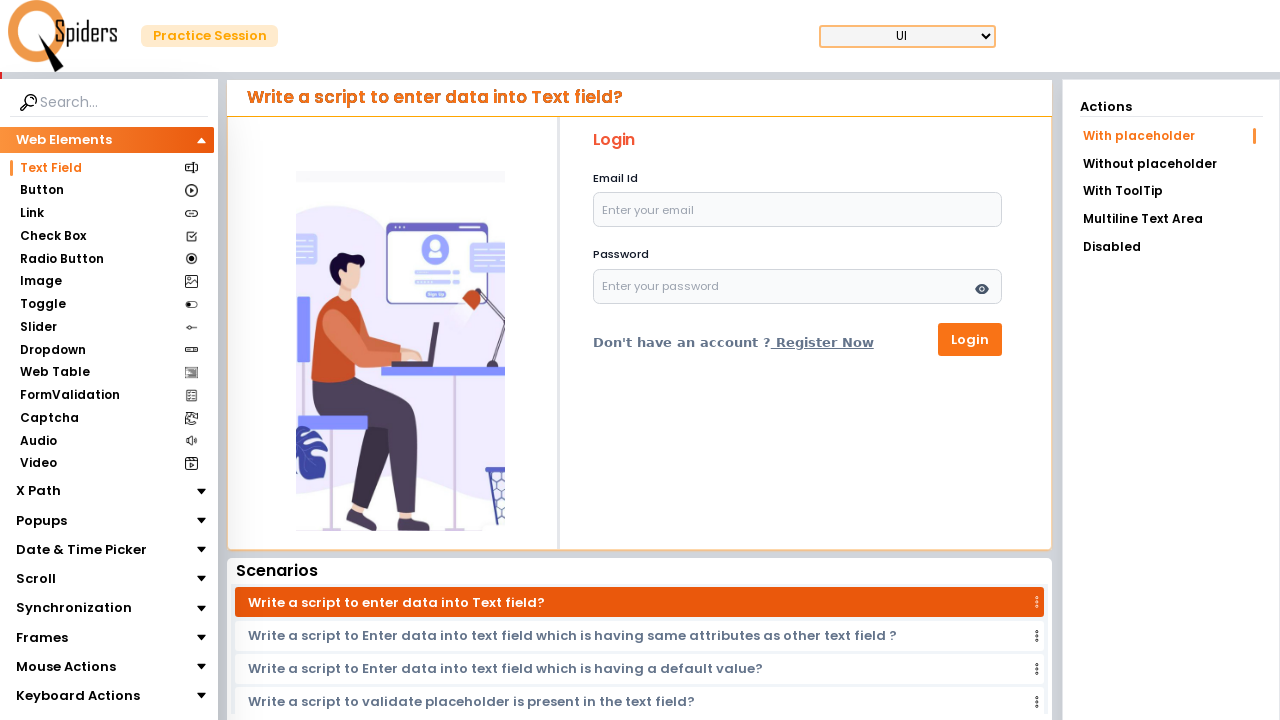